Tests dynamic loading by clicking a start button, waiting for the loading indicator to disappear, and verifying the "Hello World!" text appears

Starting URL: https://automationfc.github.io/dynamic-loading/

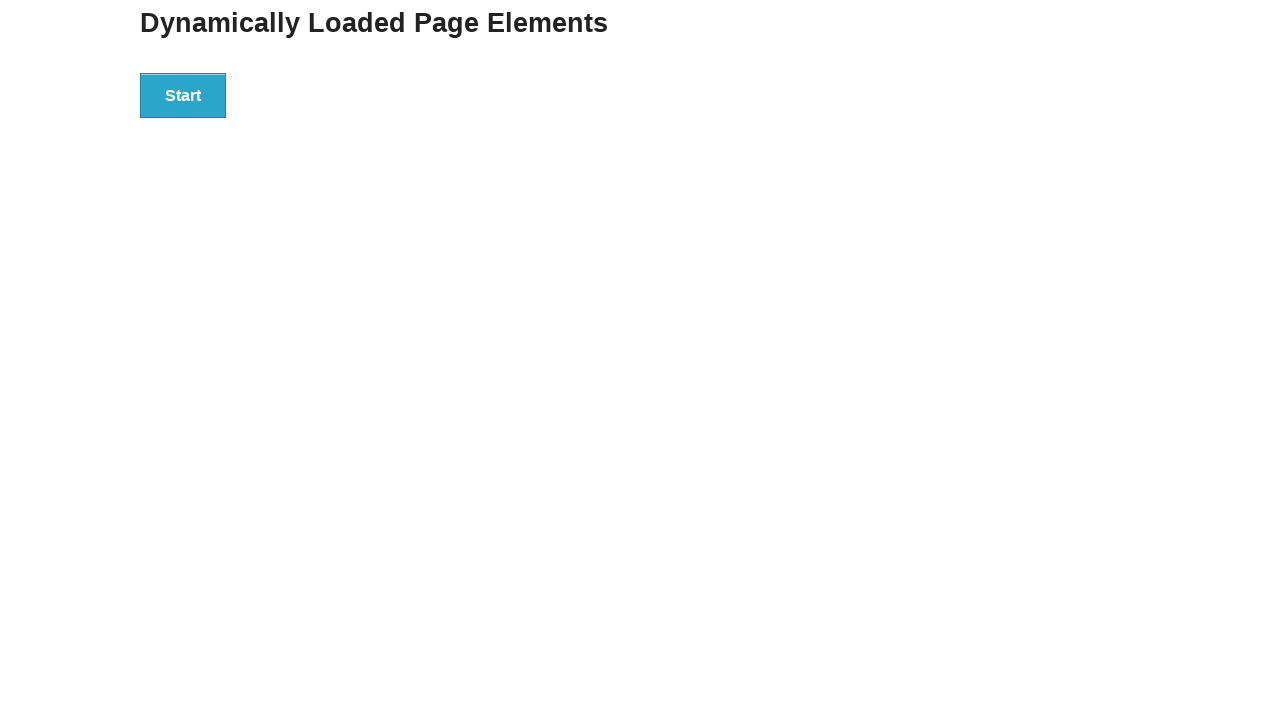

Clicked the start button to initiate dynamic loading at (183, 95) on div#start > button
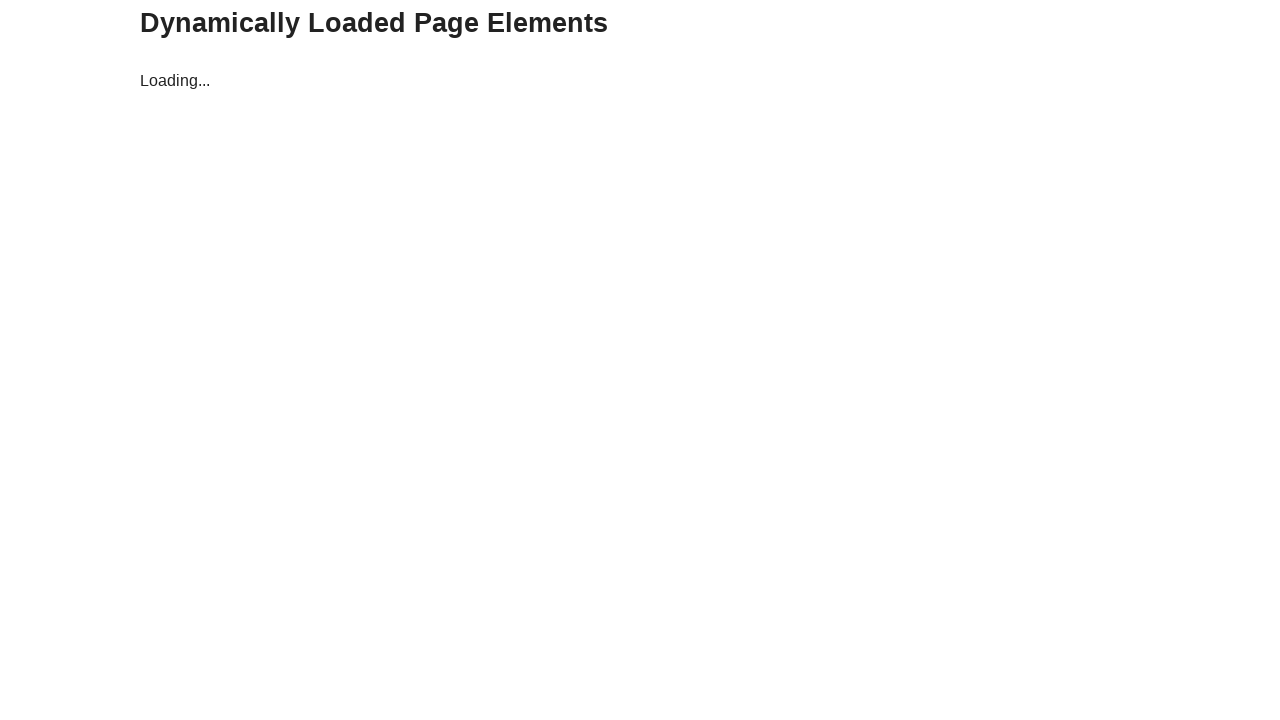

Loading indicator disappeared after waiting
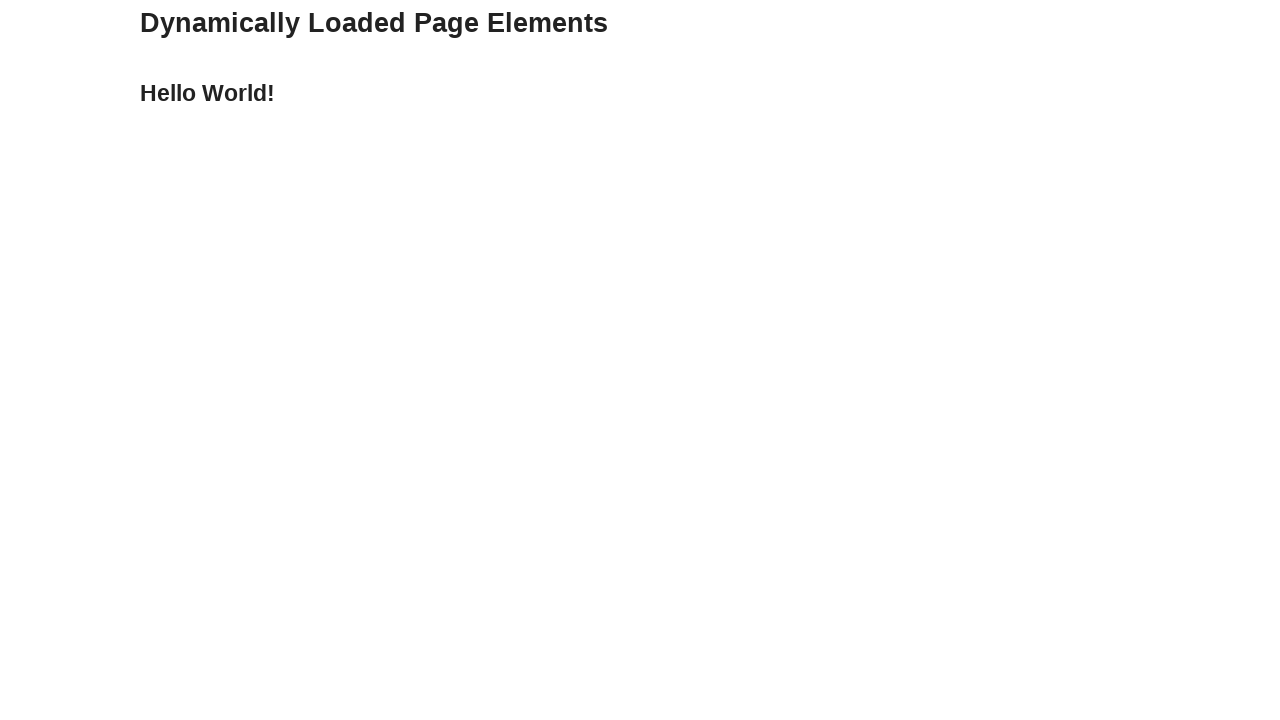

Retrieved result text from finish element
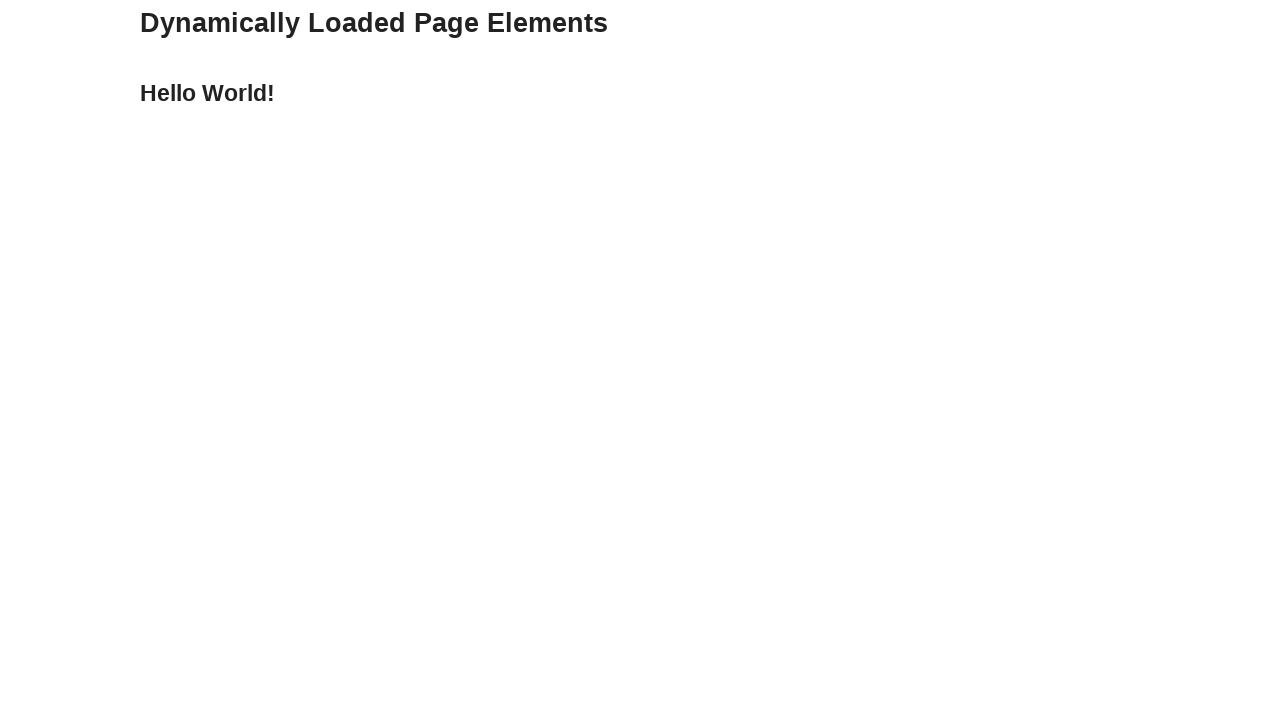

Verified that result text equals 'Hello World!'
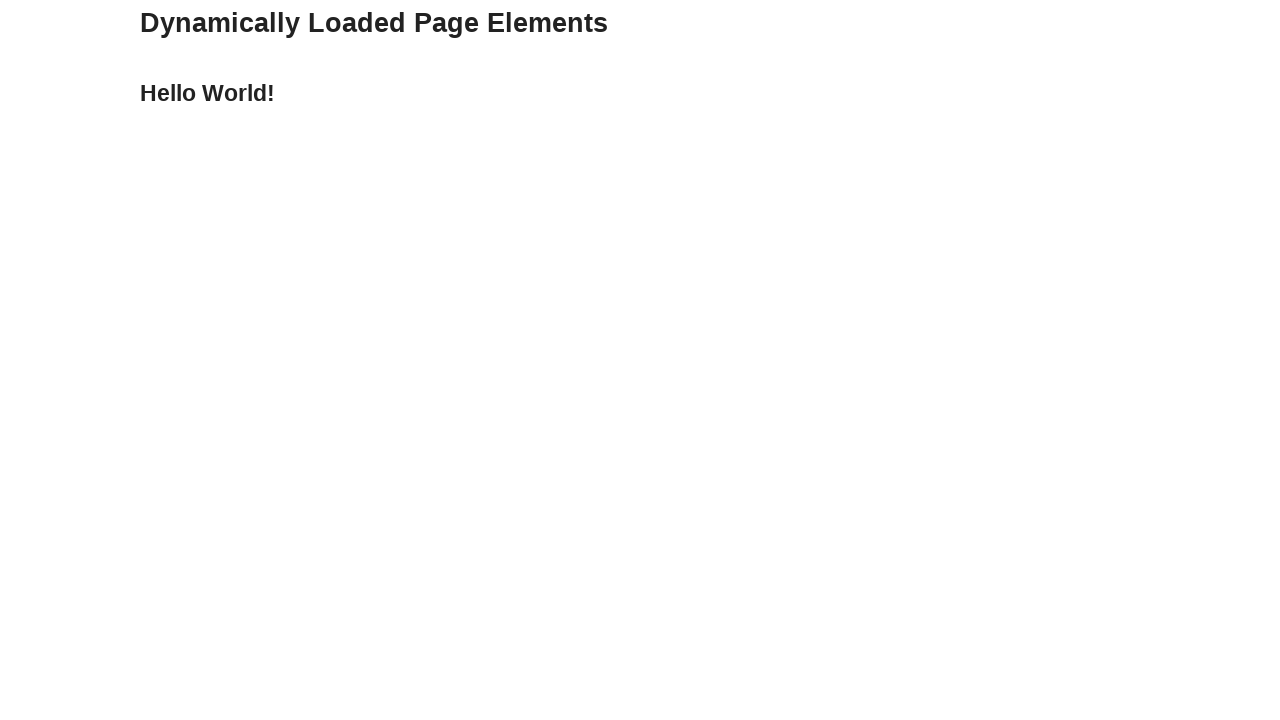

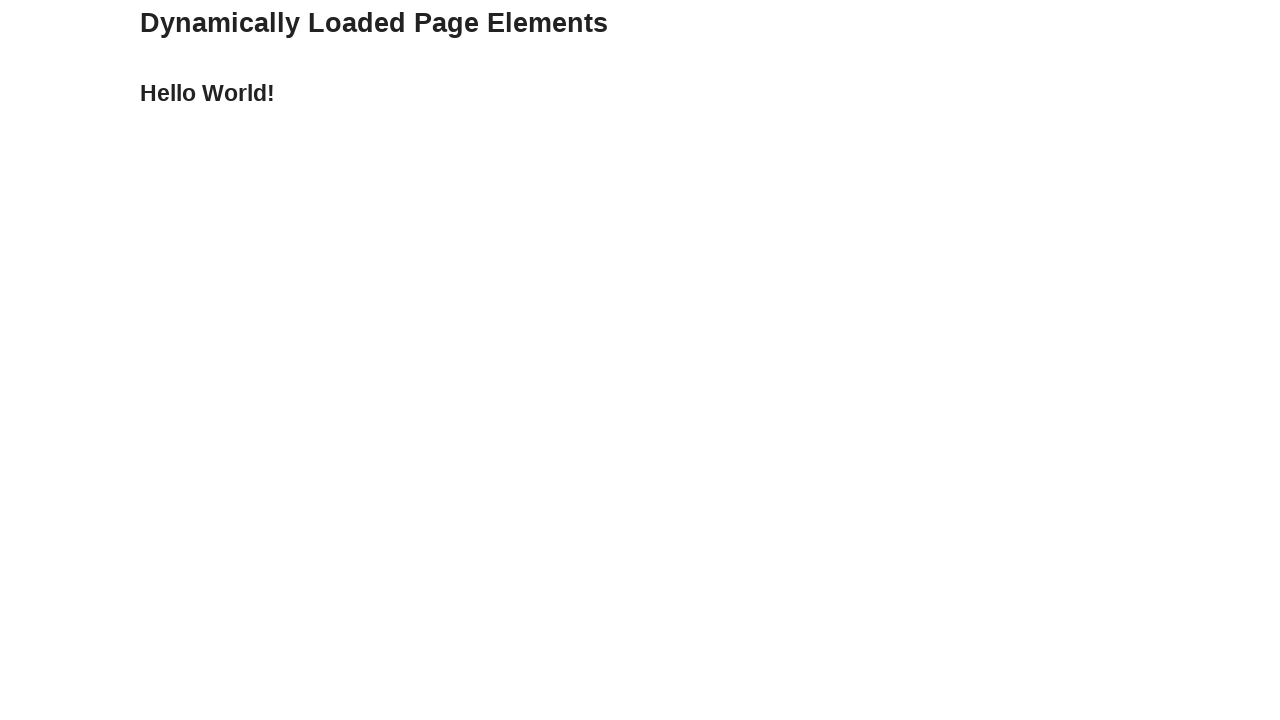